Tests an Angular practice form by filling various form fields including email, password, checkboxes, dropdown selection, and text inputs, then submitting the form and verifying success message

Starting URL: https://rahulshettyacademy.com/angularpractice/

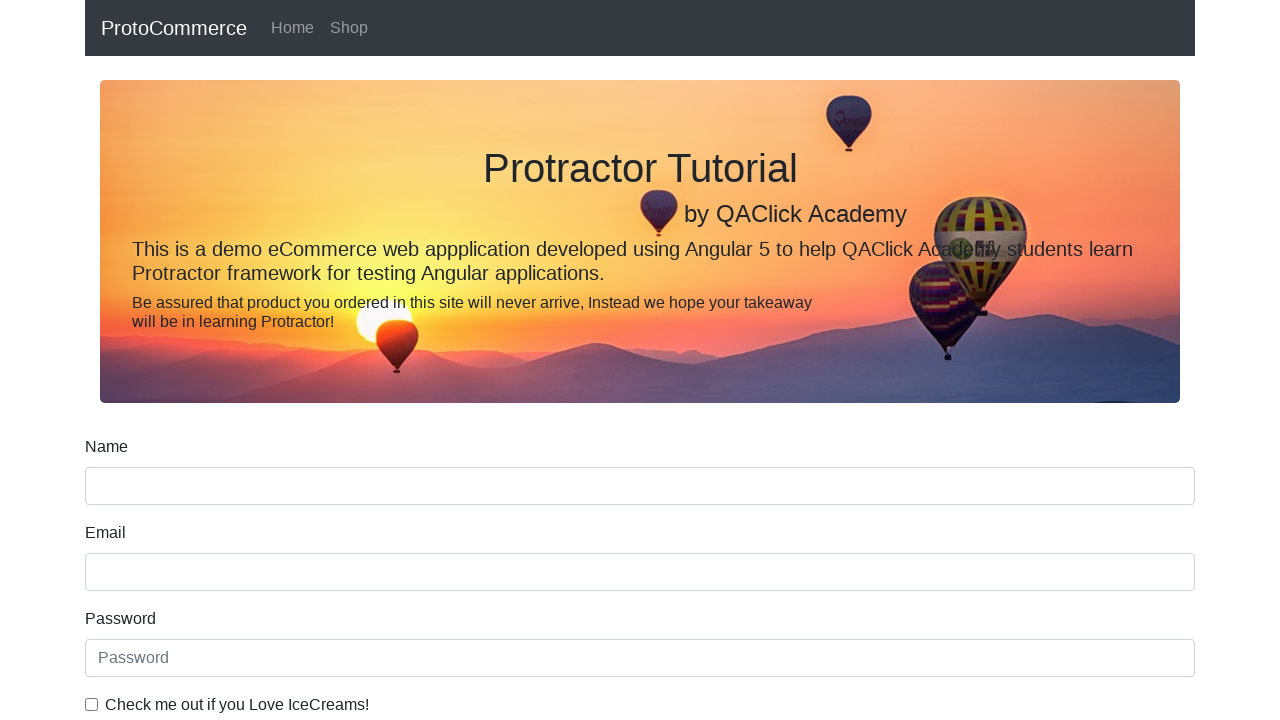

Filled email field with 'testuser456@example.com' on input[name='email']
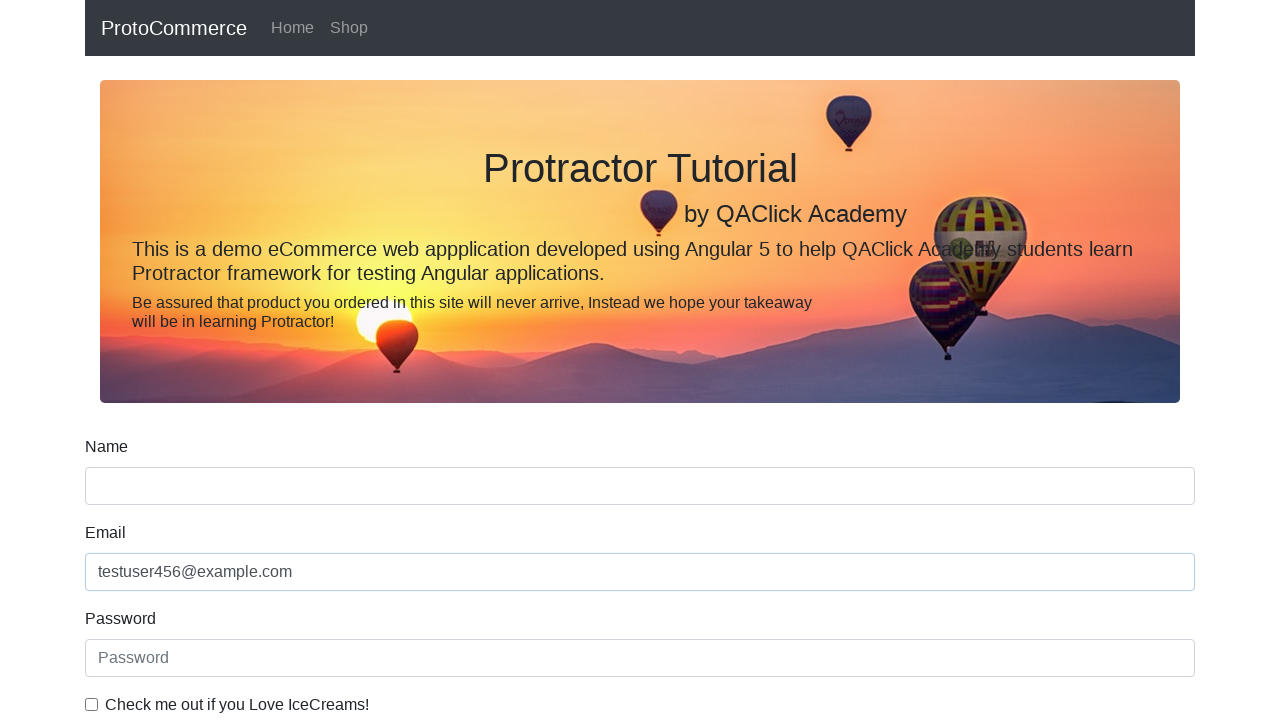

Filled password field with 'pass123' on #exampleInputPassword1
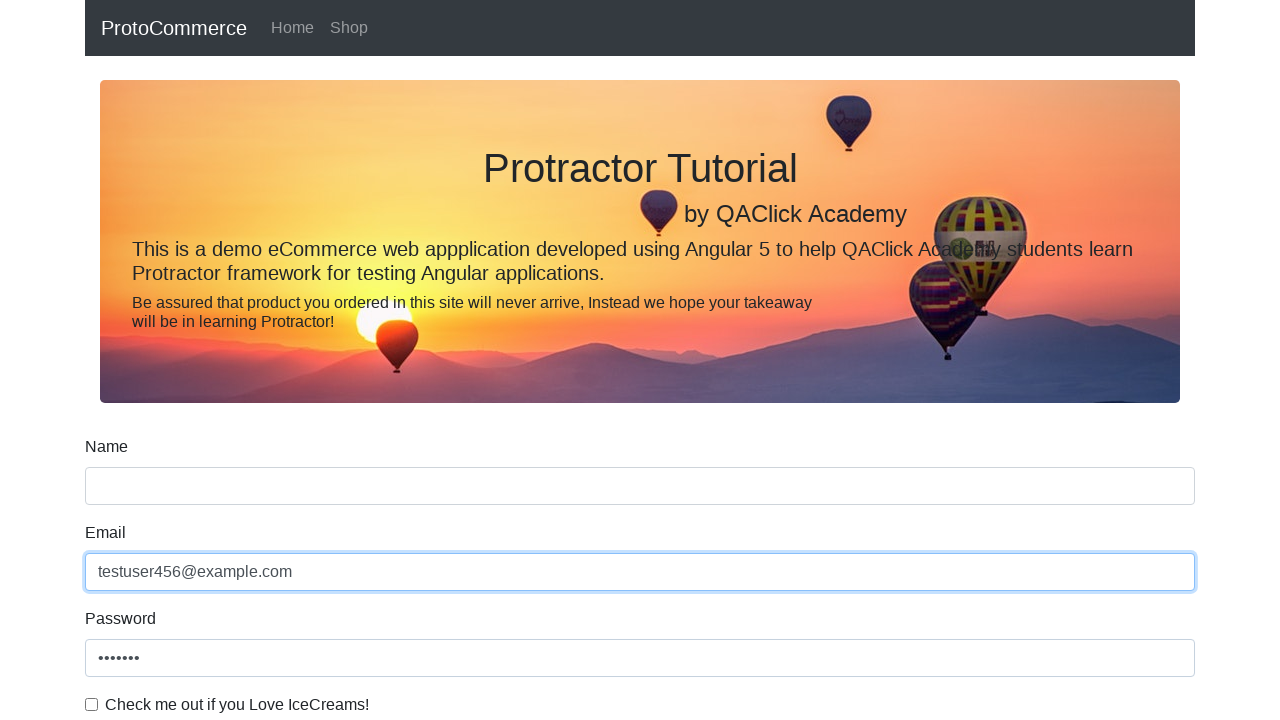

Clicked first checkbox at (92, 704) on #exampleCheck1
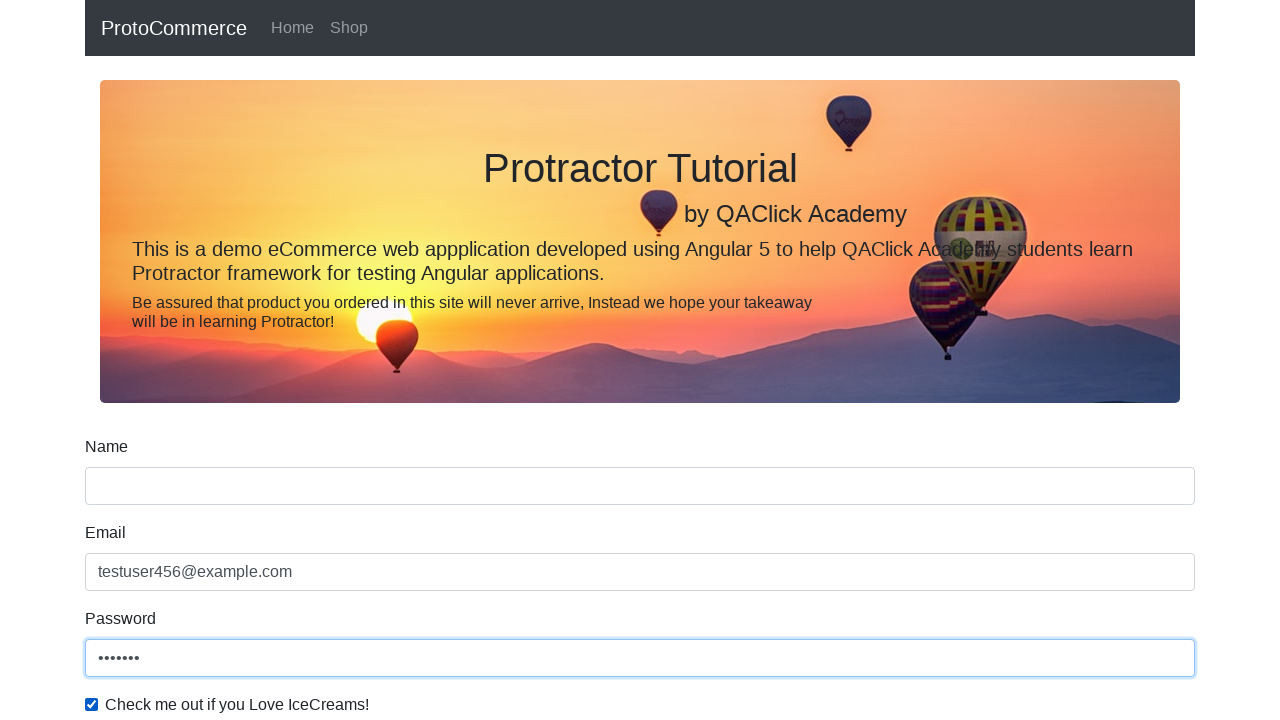

Clicked form check label at (237, 705) on .form-check-label
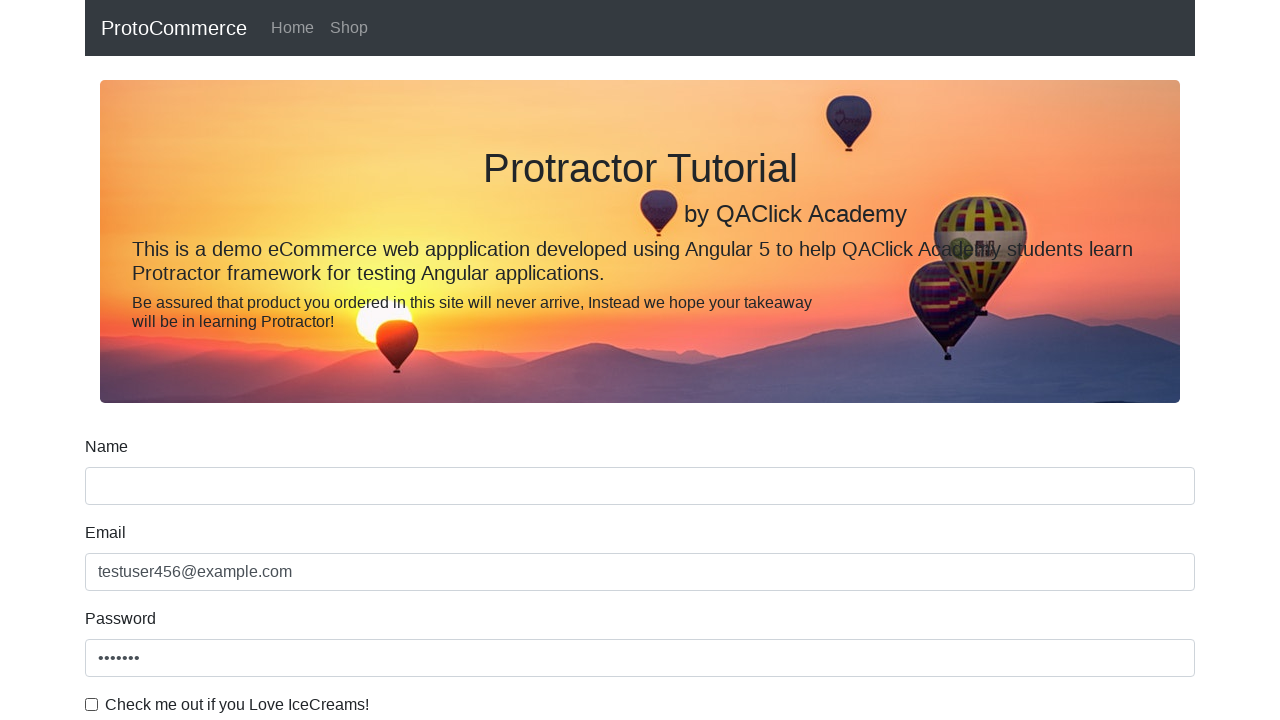

Selected 'Female' from dropdown on #exampleFormControlSelect1
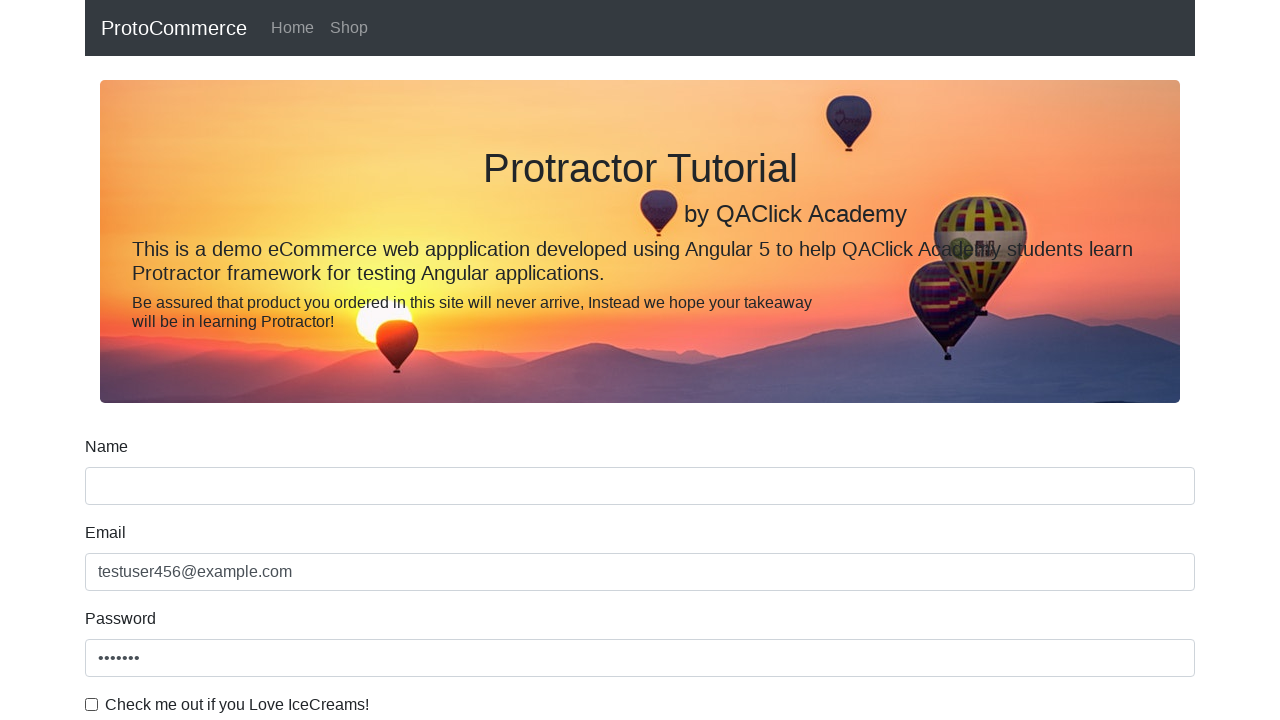

Filled name field with 'John Smith' on input[name='name']
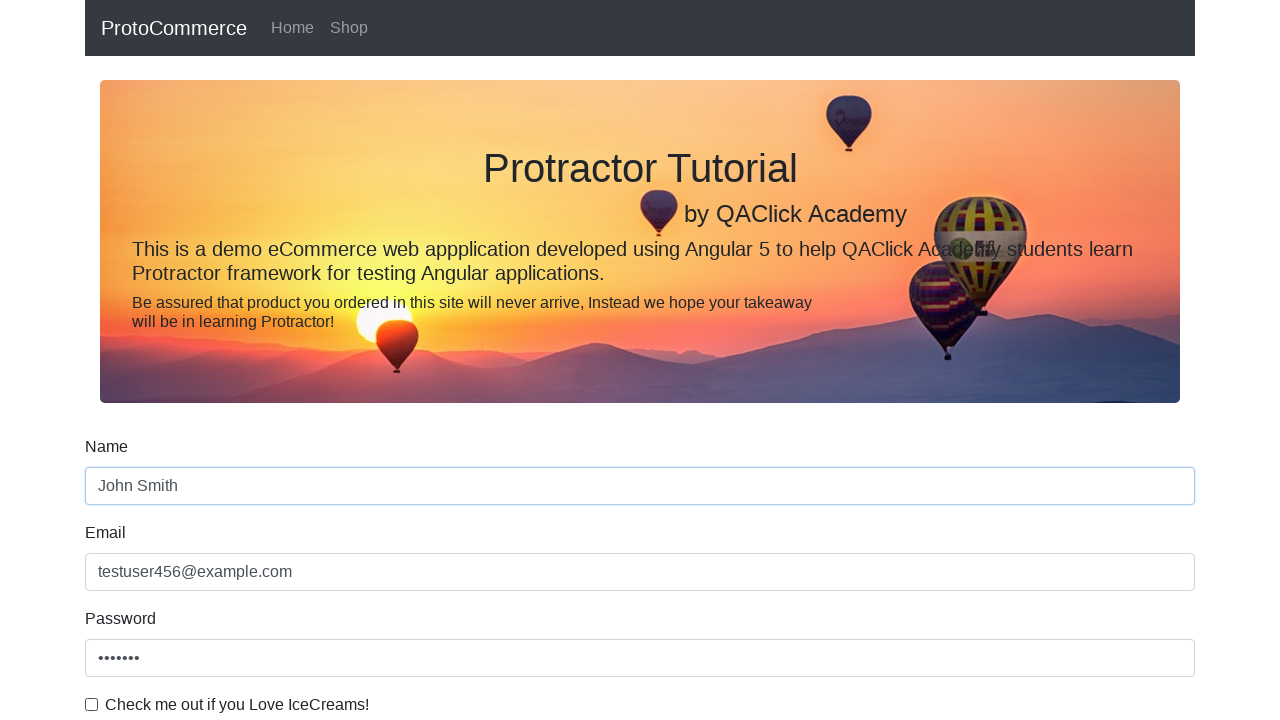

Clicked option1 radio button at (238, 360) on input[value='option1']
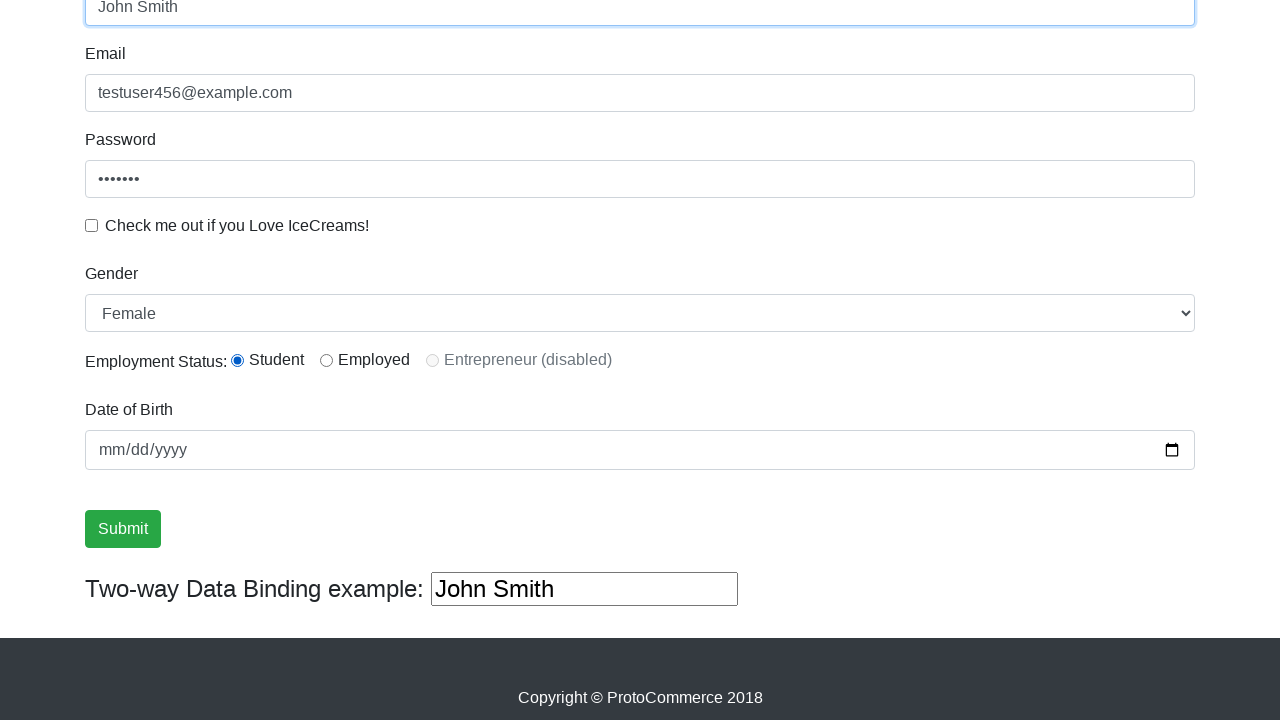

Filled third text input field with 'sample text' on (//input[@type='text'])[3]
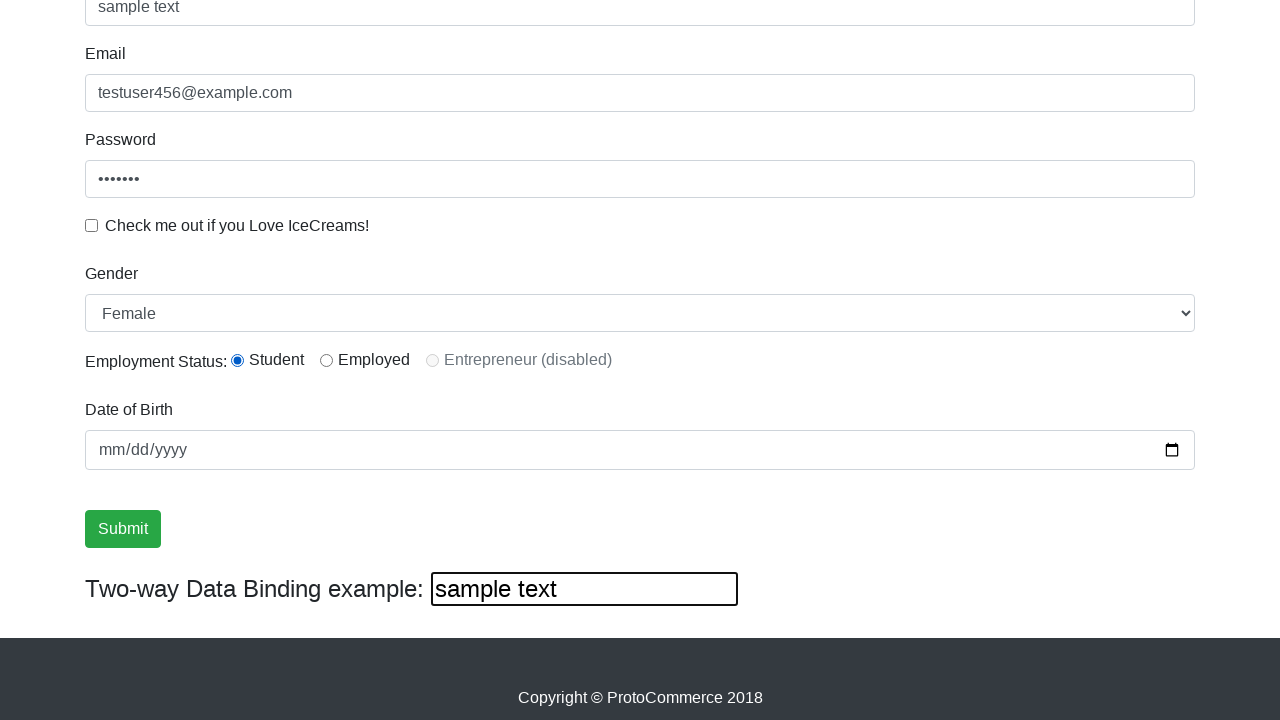

Clicked submit button to submit the form at (123, 529) on input[type='submit']
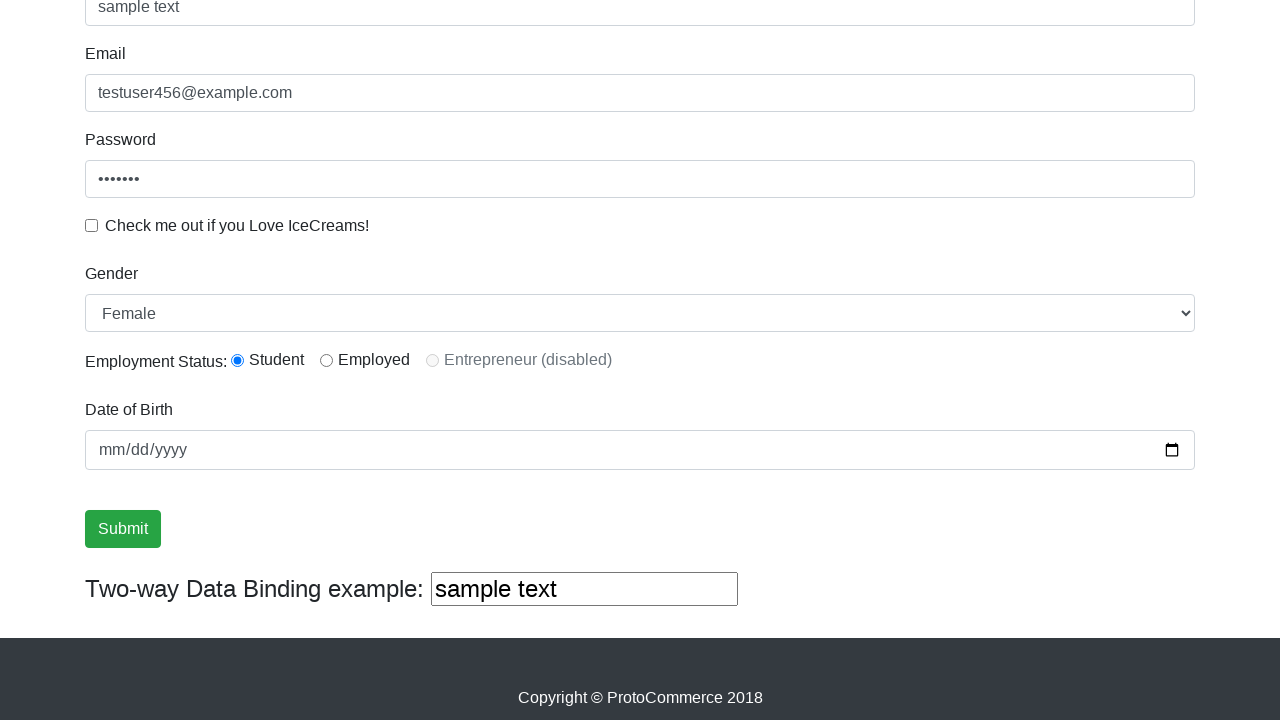

Success message appeared on the page
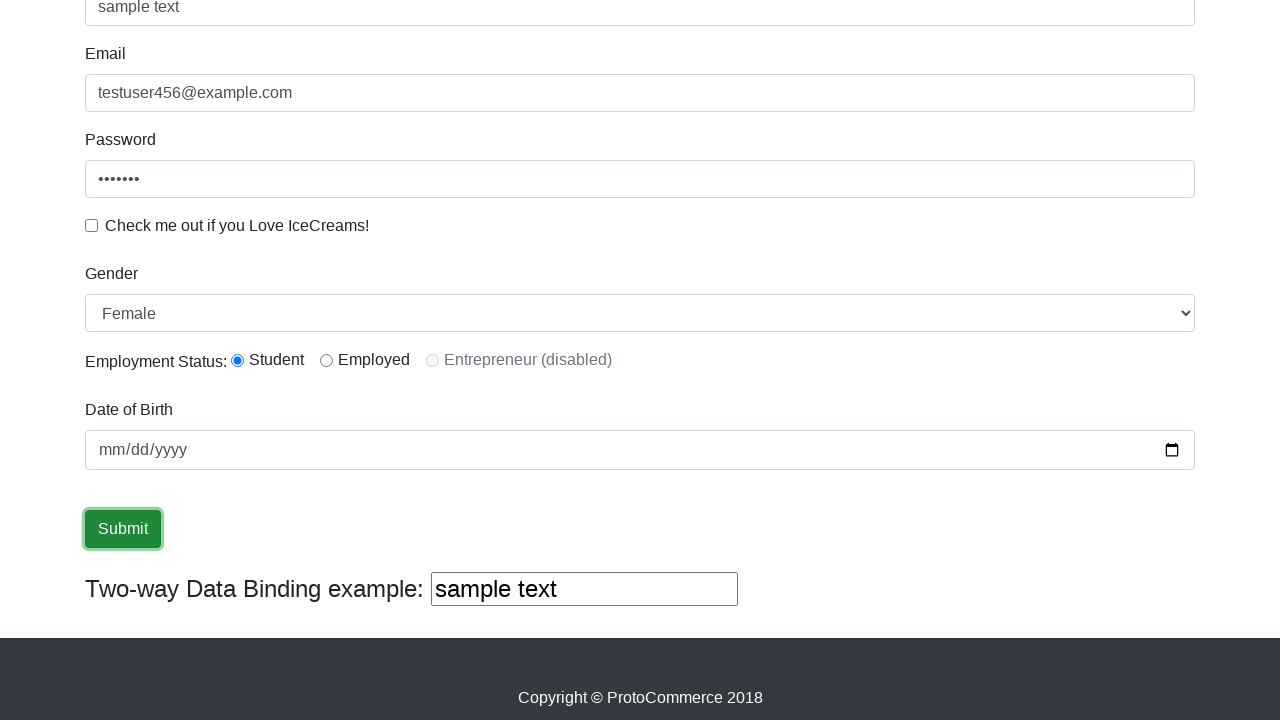

Retrieved success message: 
                    ×
                    Success! The Form has been submitted successfully!.
                  
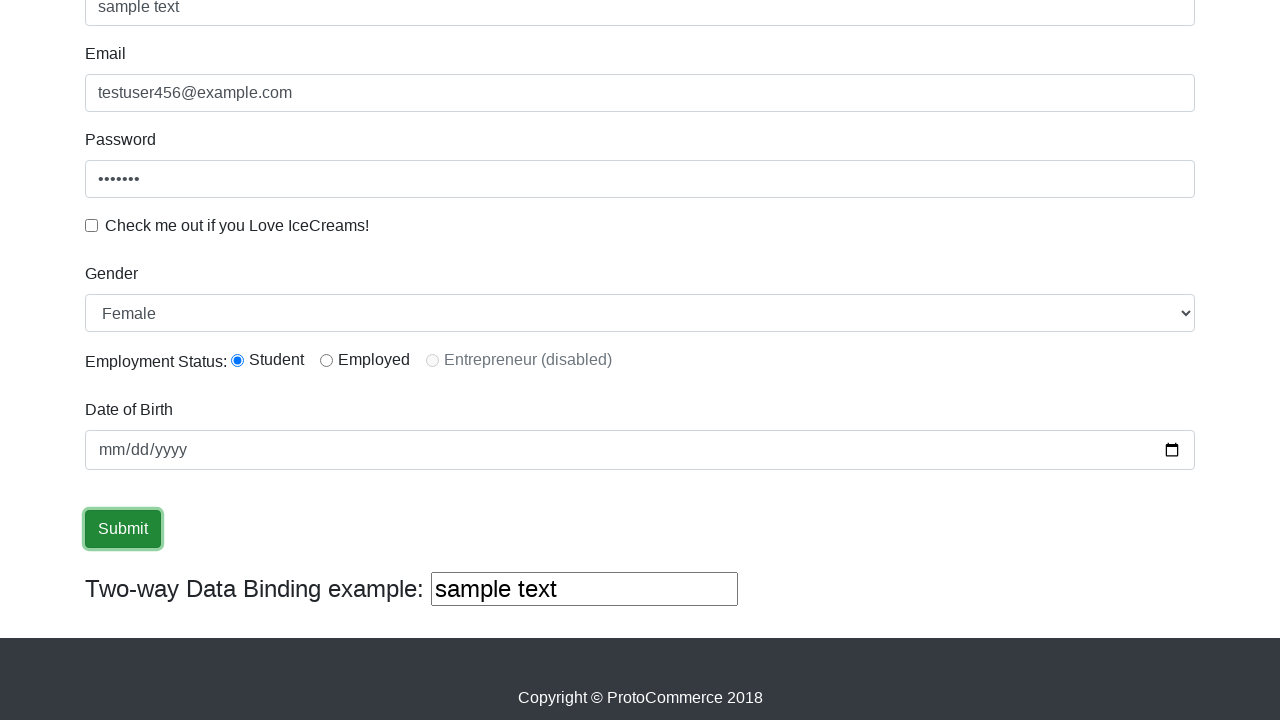

Verified 'Success' text is present in the message
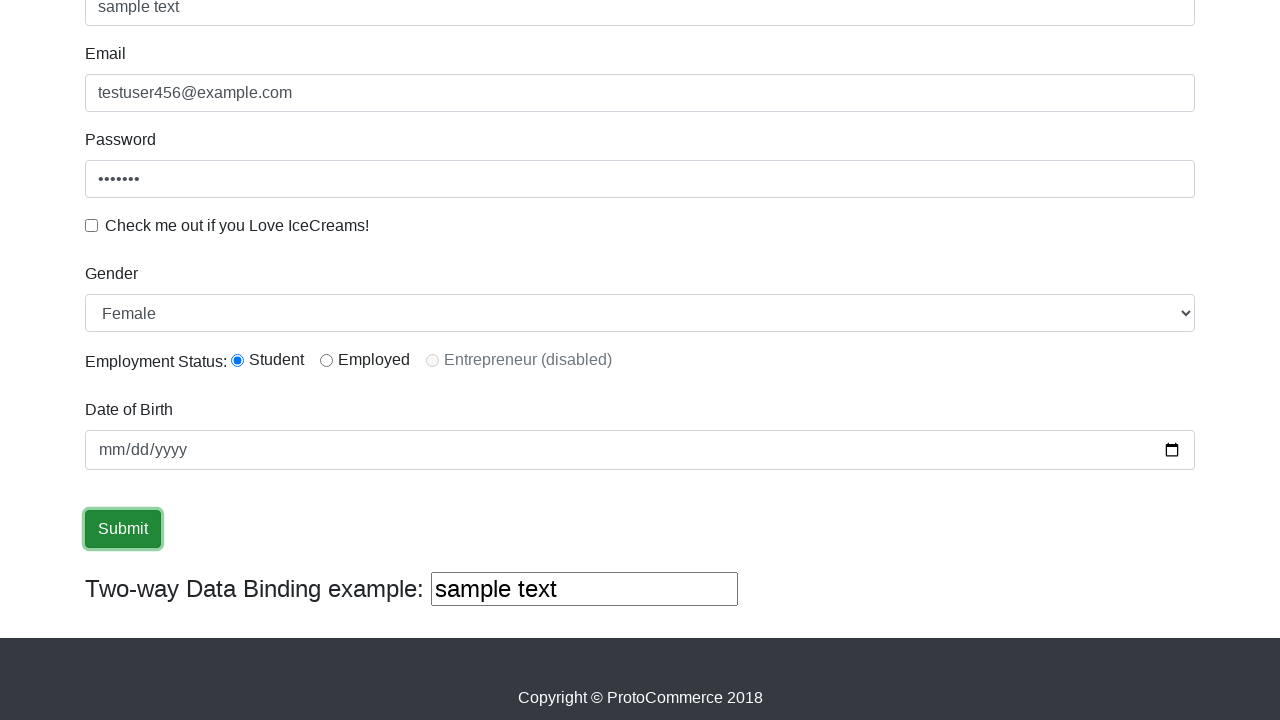

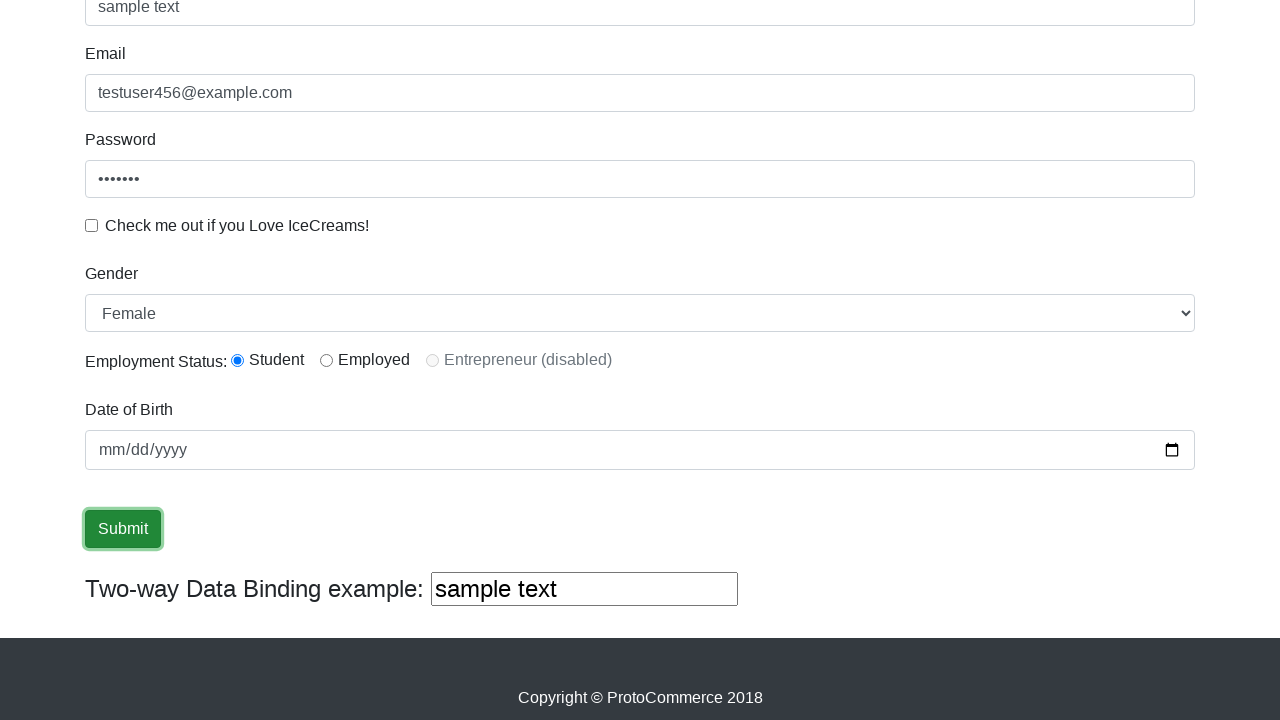